Negative test that intentionally fails by checking for incorrect page title

Starting URL: https://opensource-demo.orangehrmlive.com/

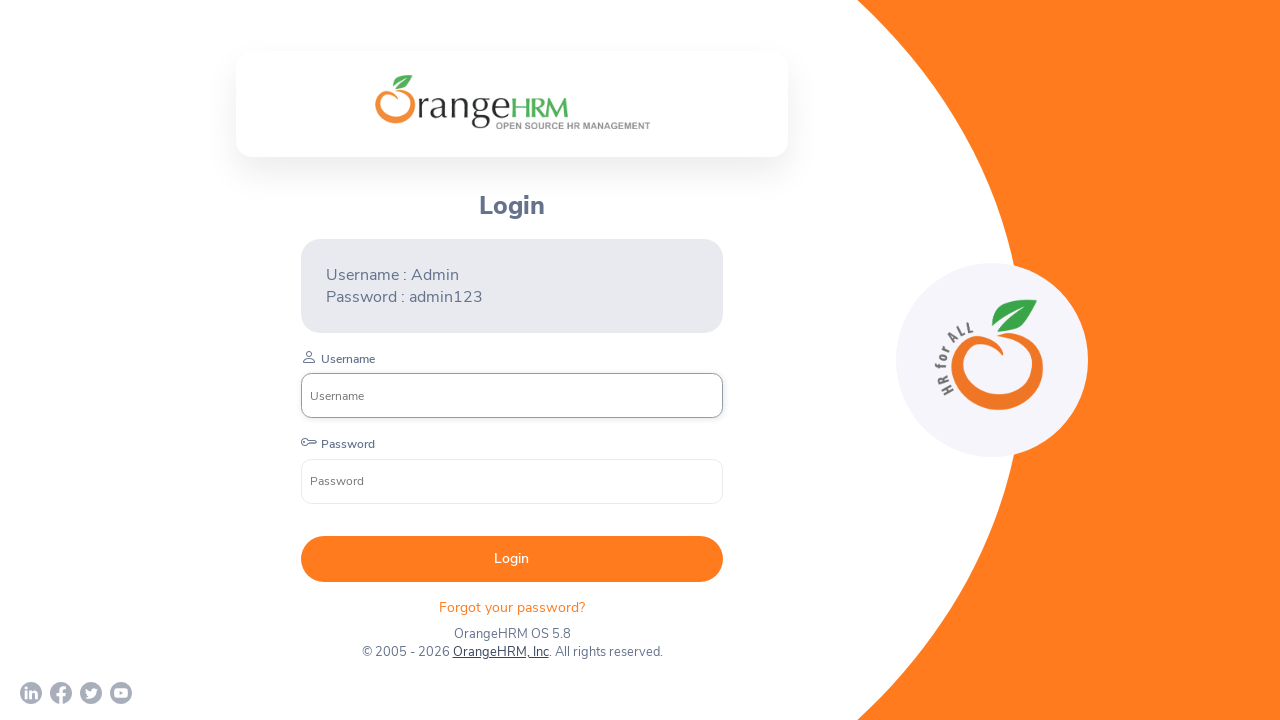

Retrieved page title from Orange HRM login page
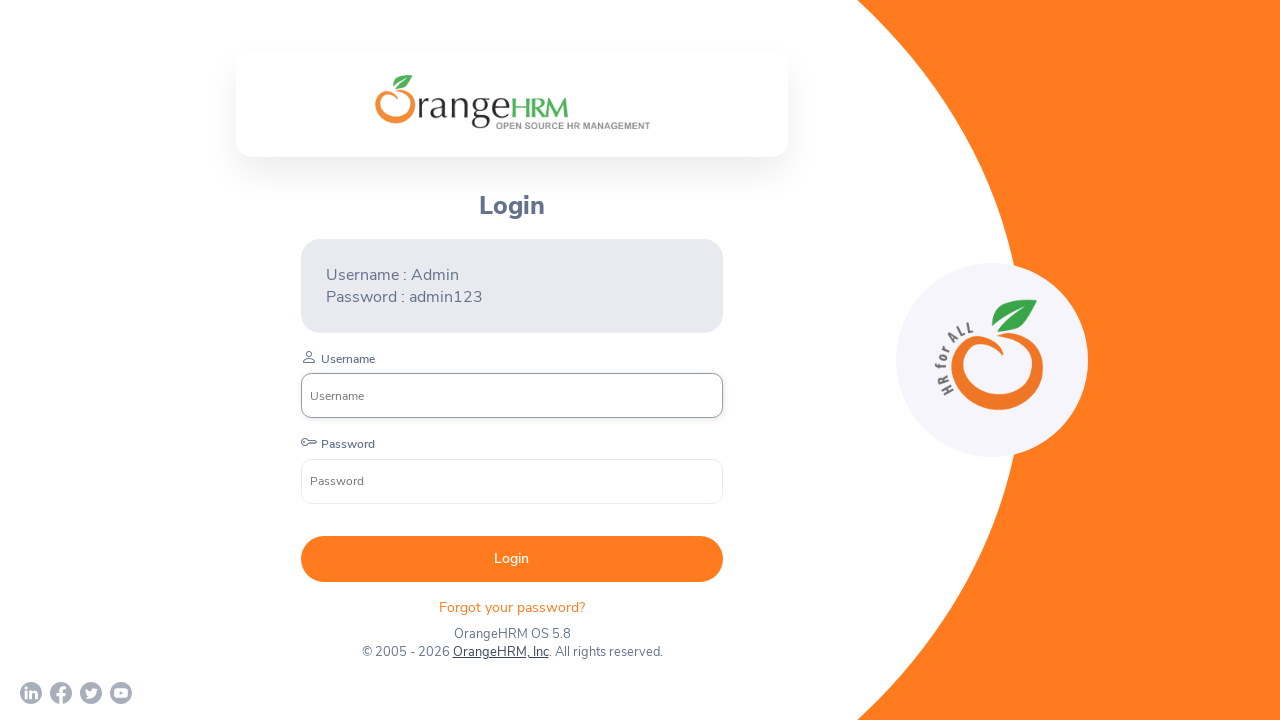

Intentional negative assertion: verified page title does not match incorrect value
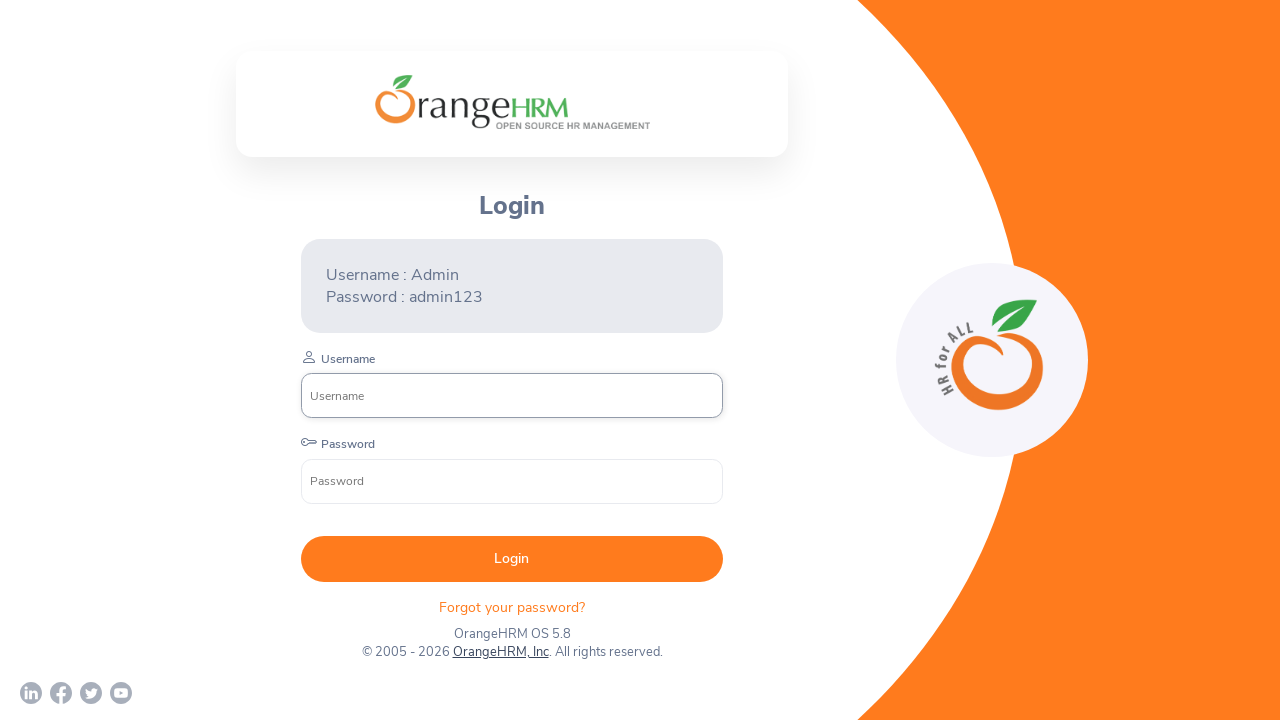

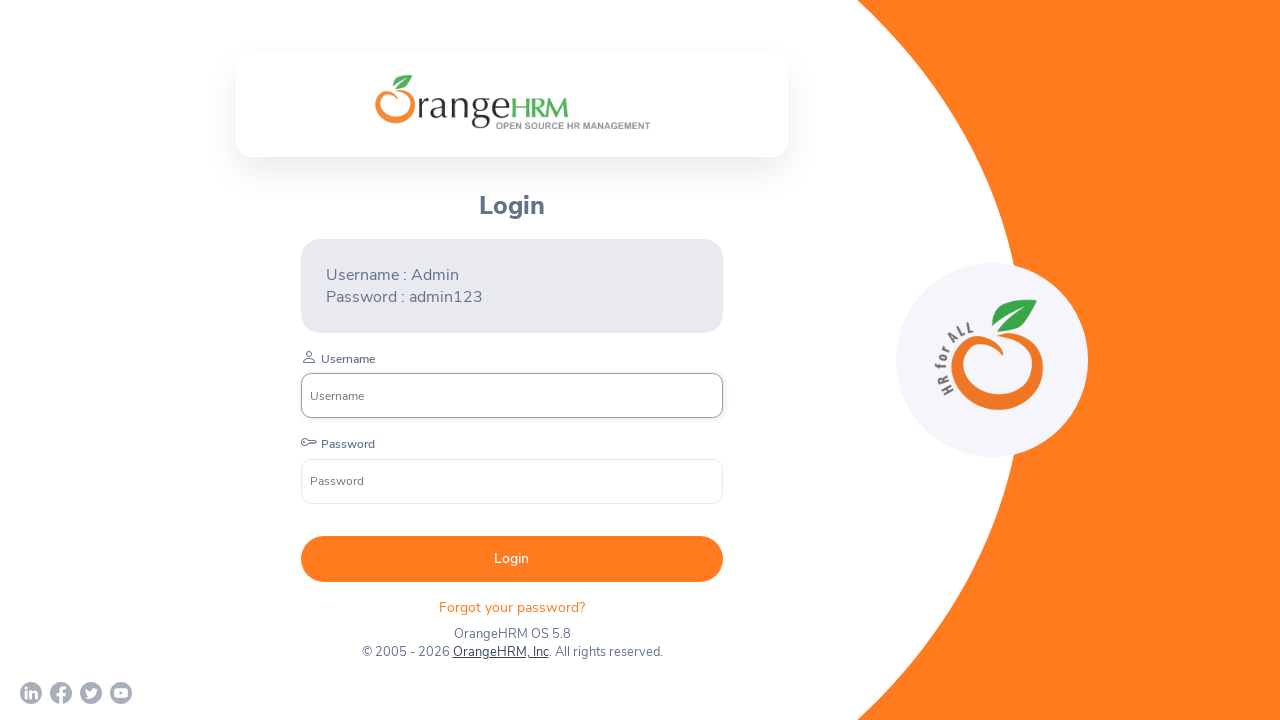